Navigates to the Rahul Shetty Academy login practice page to verify the page loads successfully

Starting URL: https://rahulshettyacademy.com/loginpagePractise/

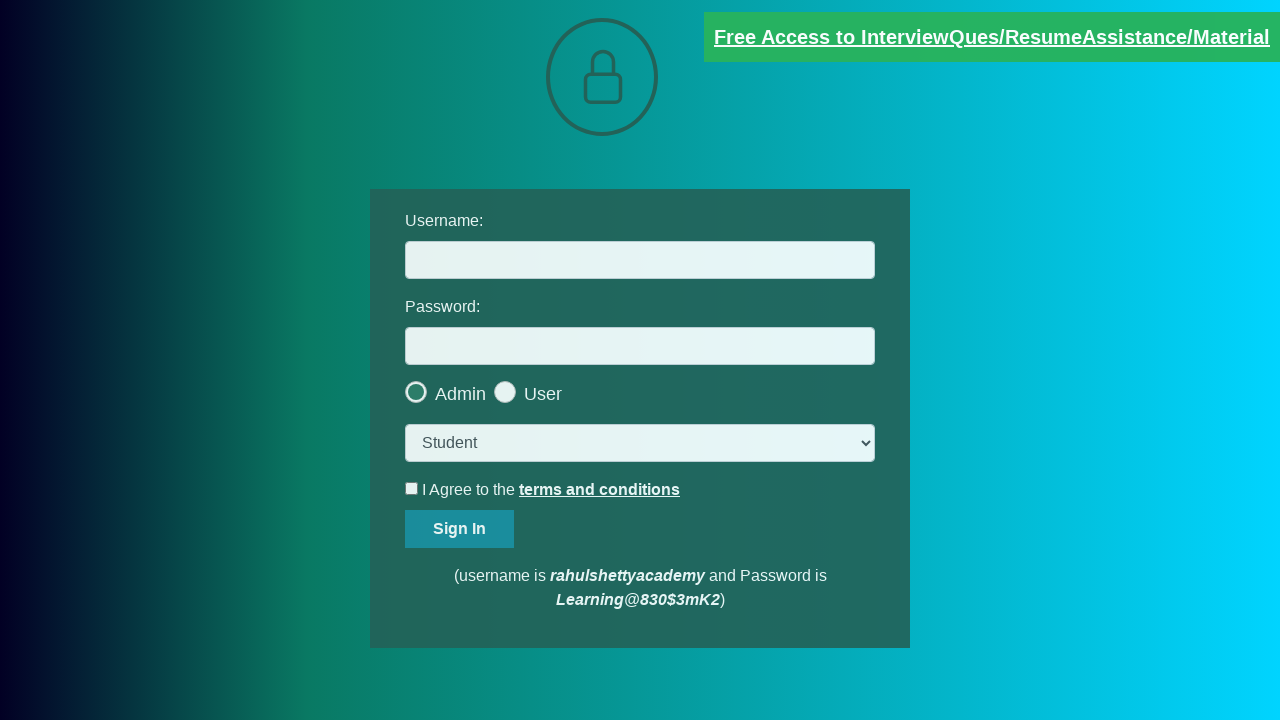

Waited for page to load (domcontentloaded state)
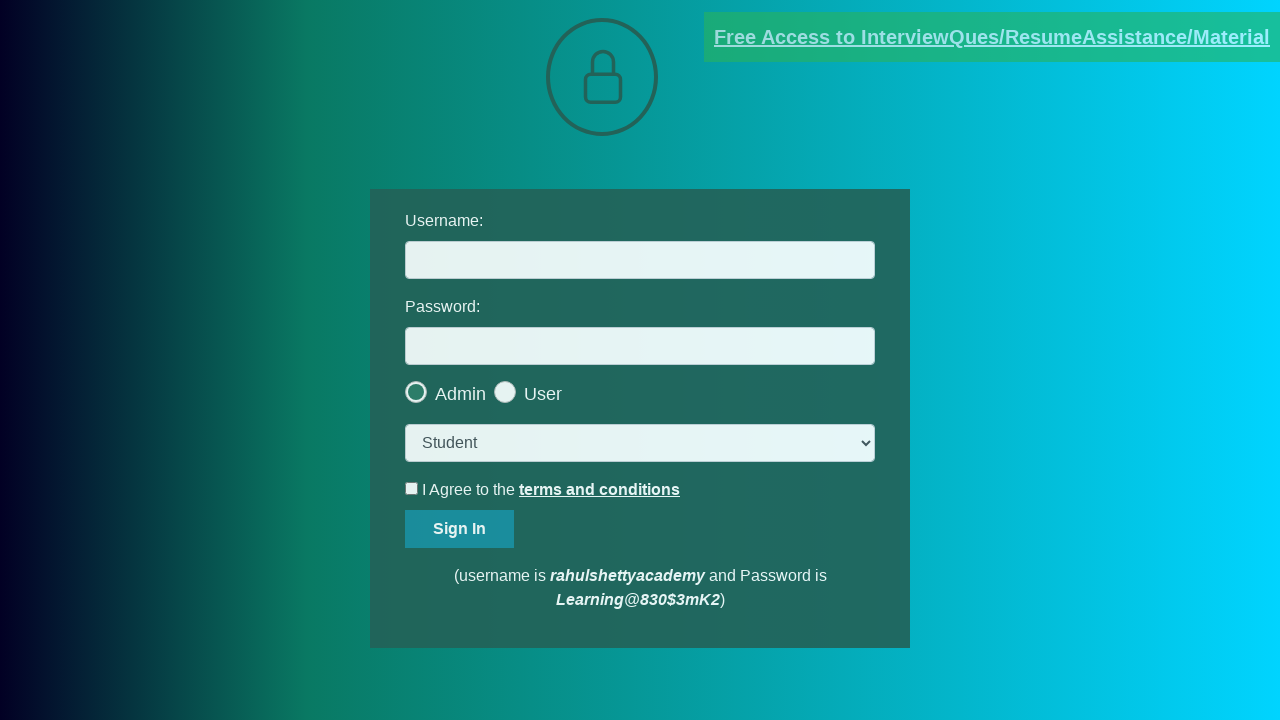

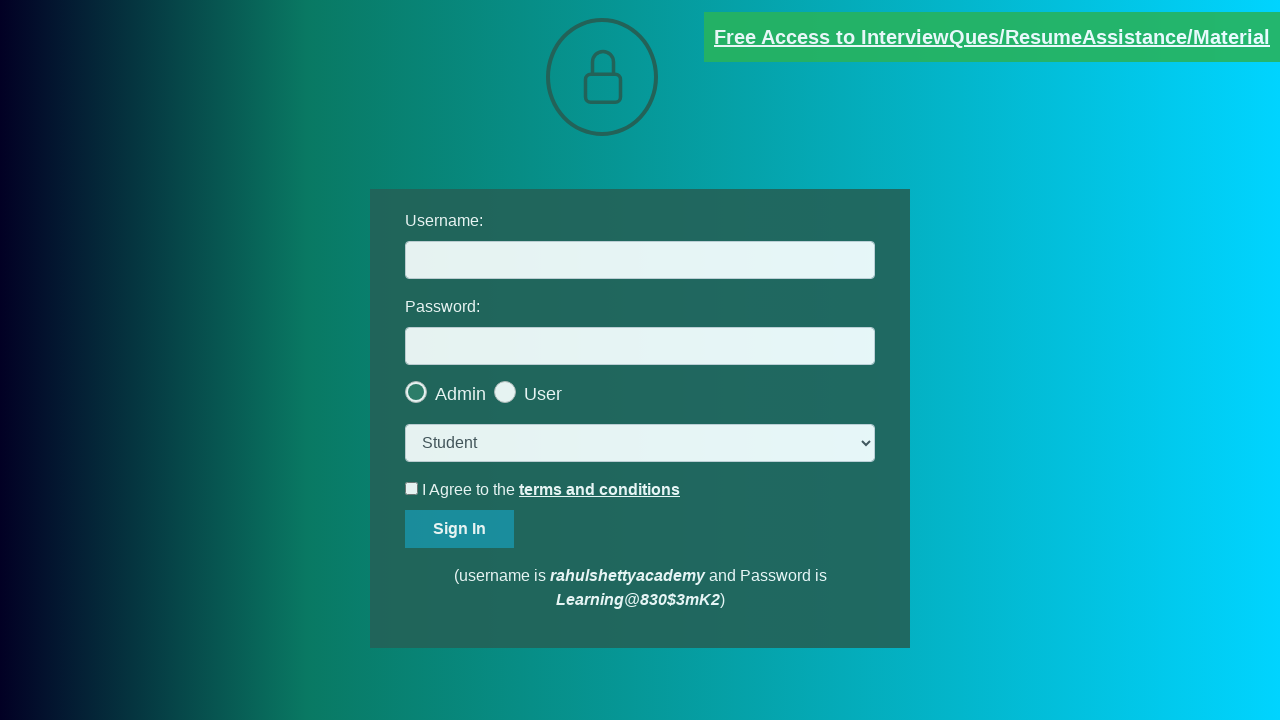